Tests window switching by clicking a link to open a new tab and verifying the new tab's title is "New Window"

Starting URL: https://the-internet.herokuapp.com/windows

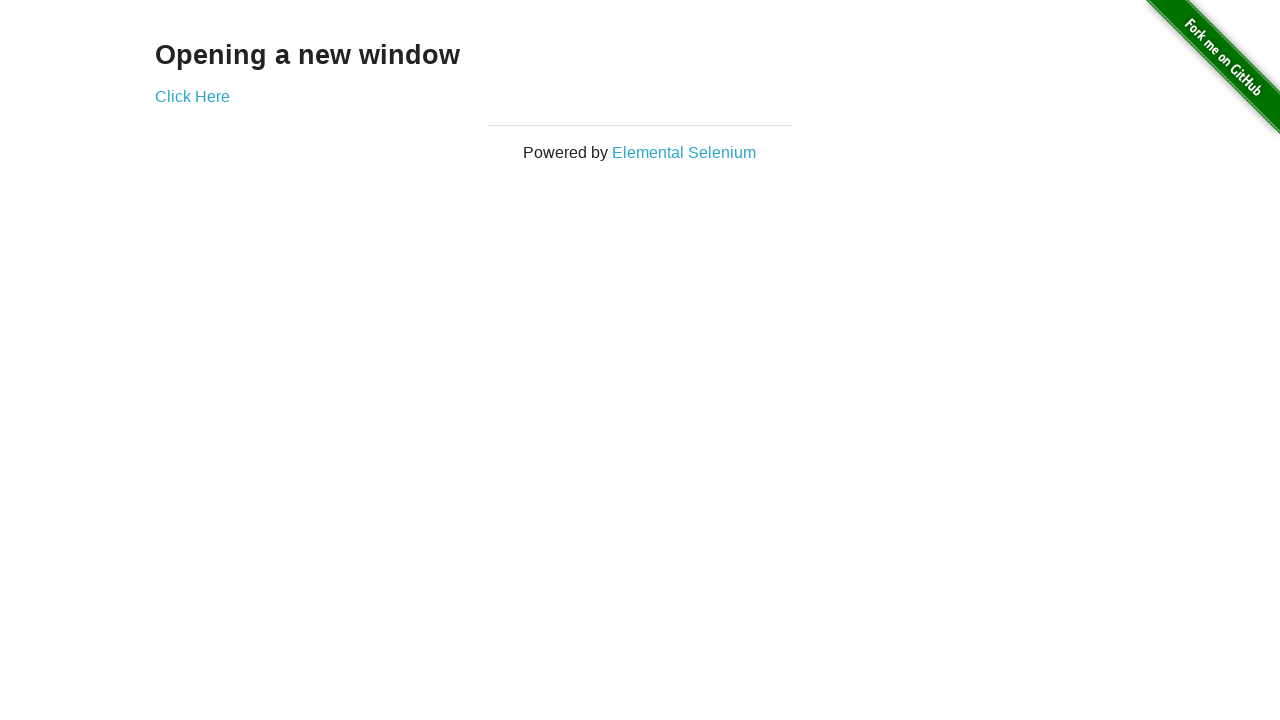

Clicked 'Click Here' link to open new tab at (192, 96) on text=Click Here
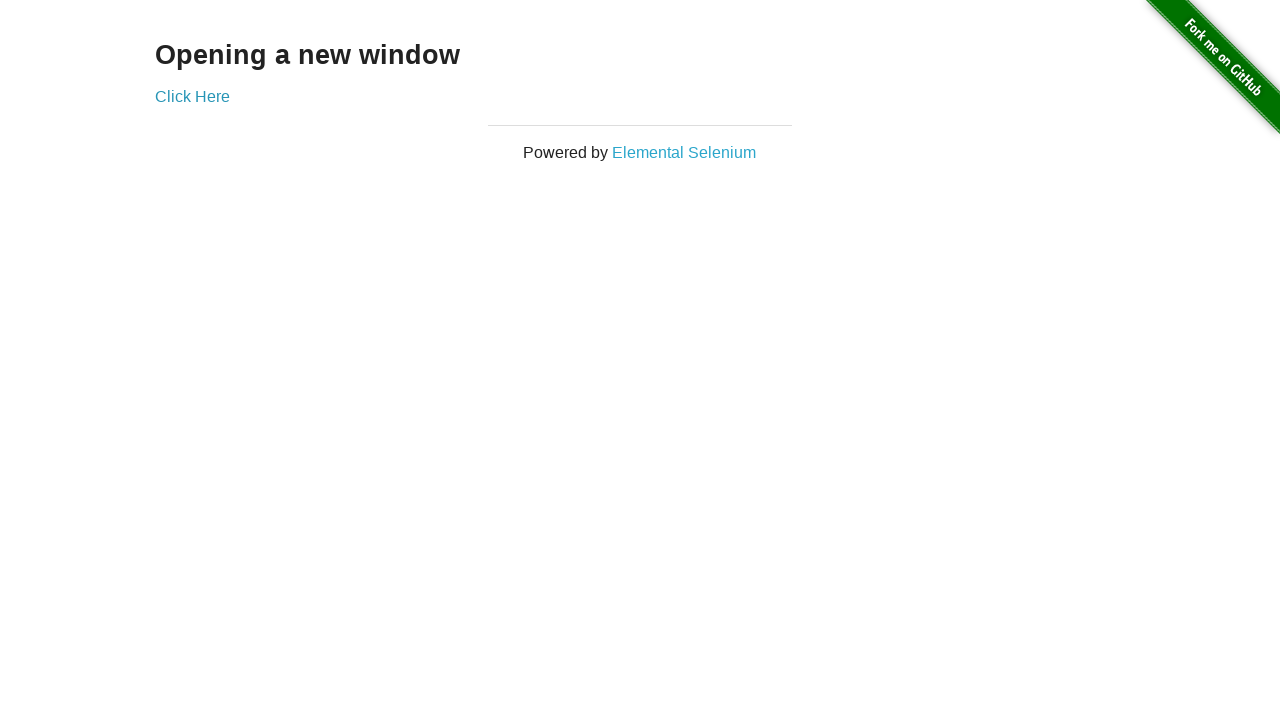

Captured new page/tab from expect_page context
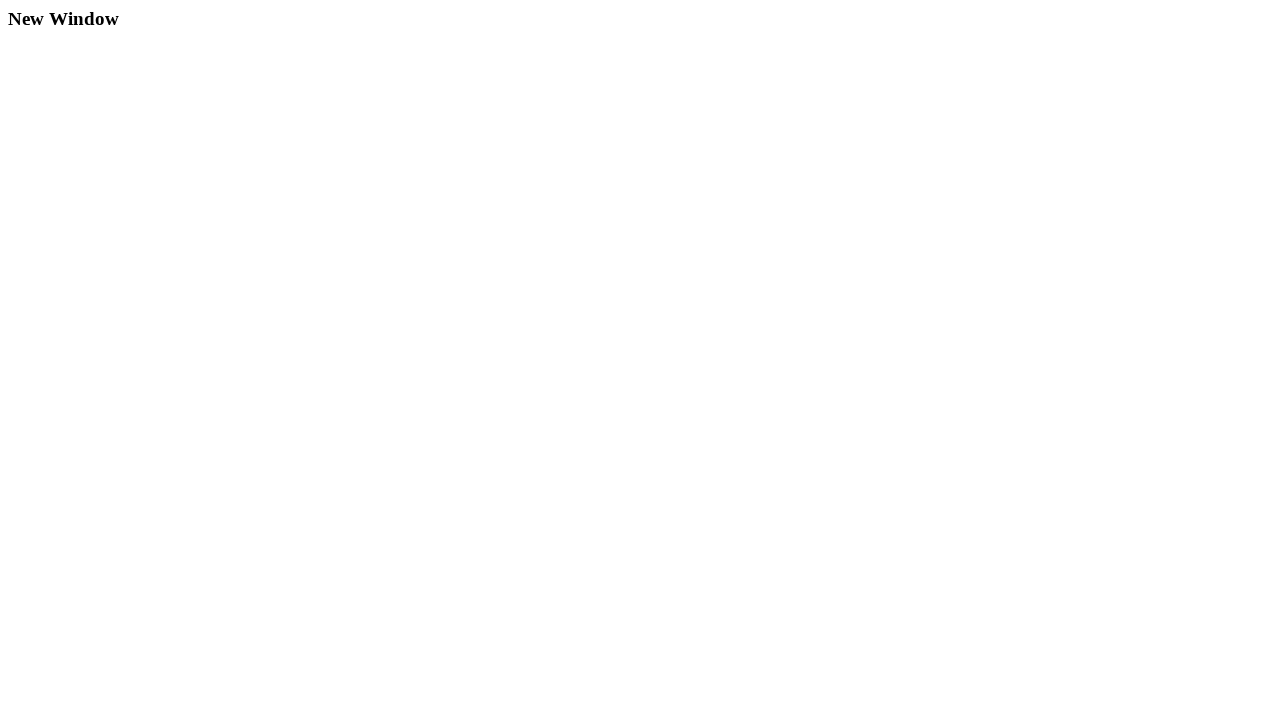

New page finished loading
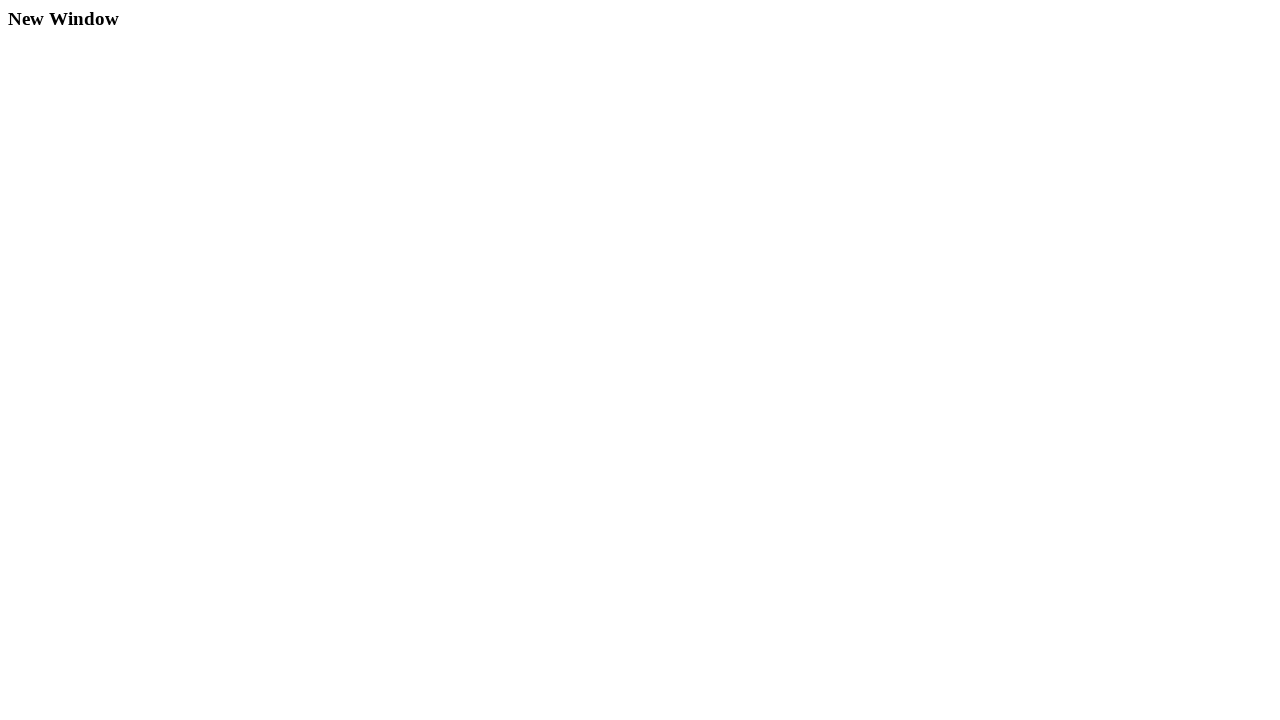

Verified new tab title is 'New Window'
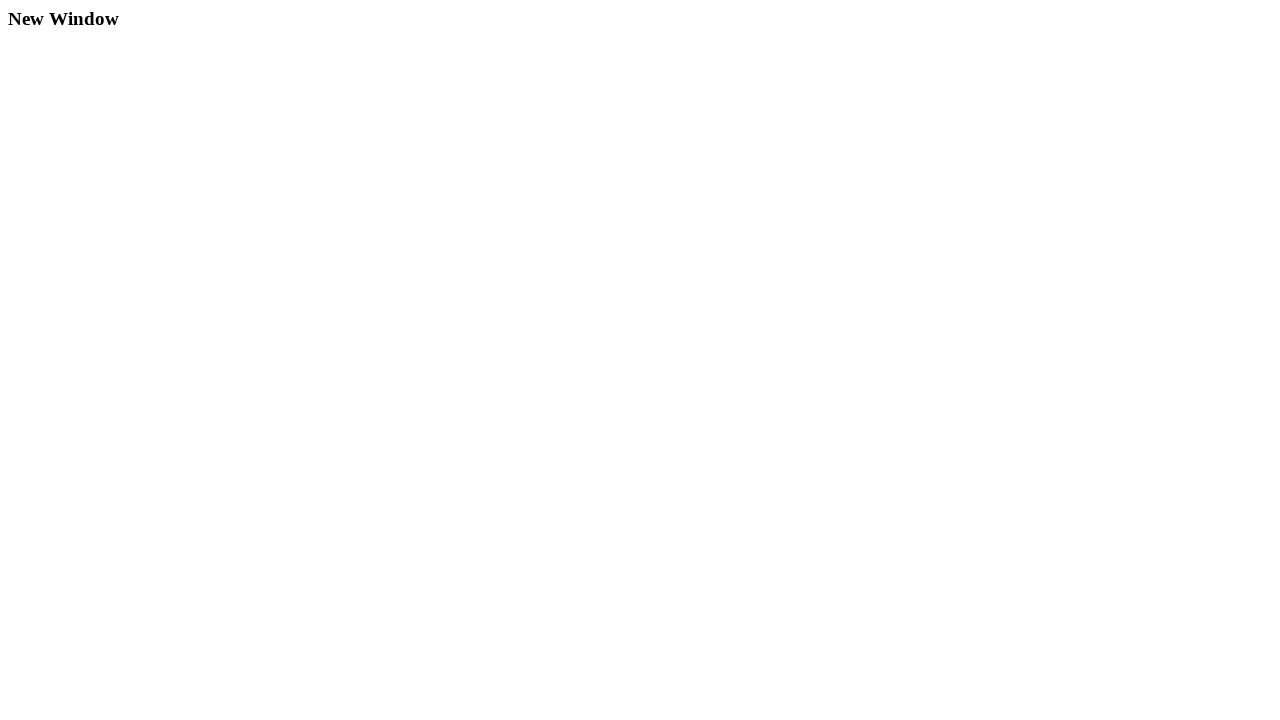

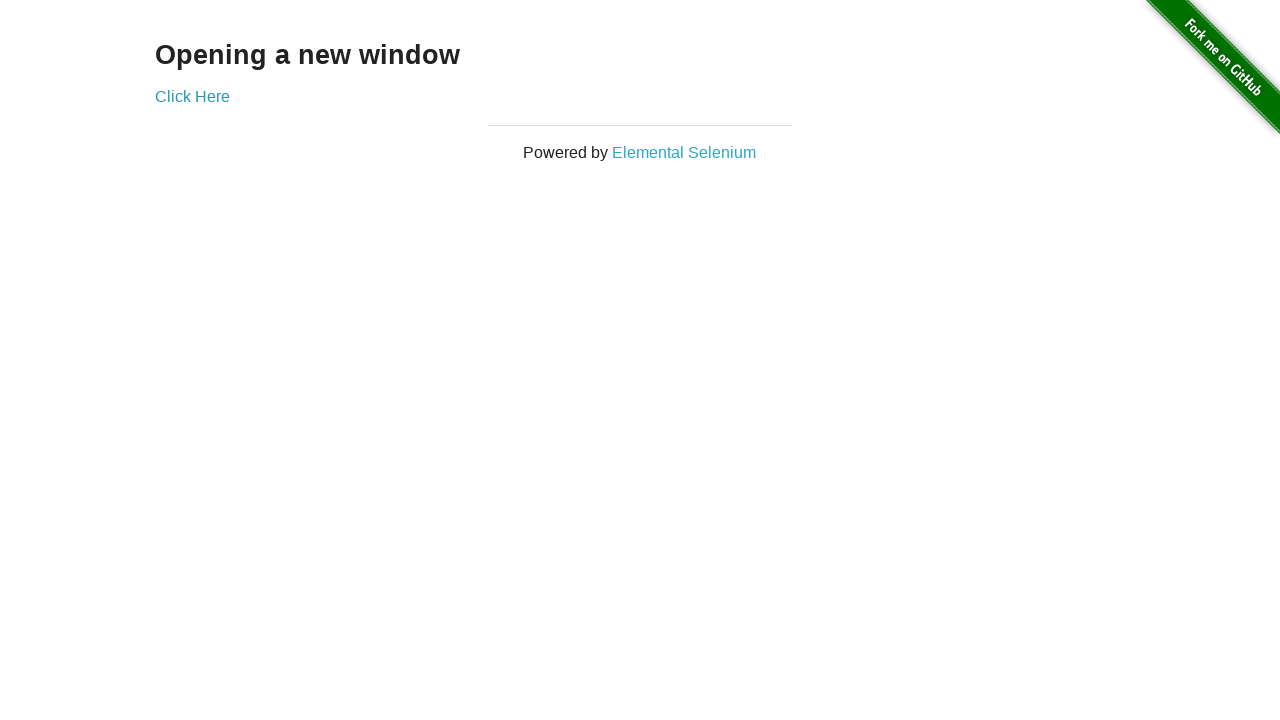